Verifies that a specific input field with name "my-disabled" is in a disabled state

Starting URL: https://d3pv22lioo8876.cloudfront.net/tiptop/

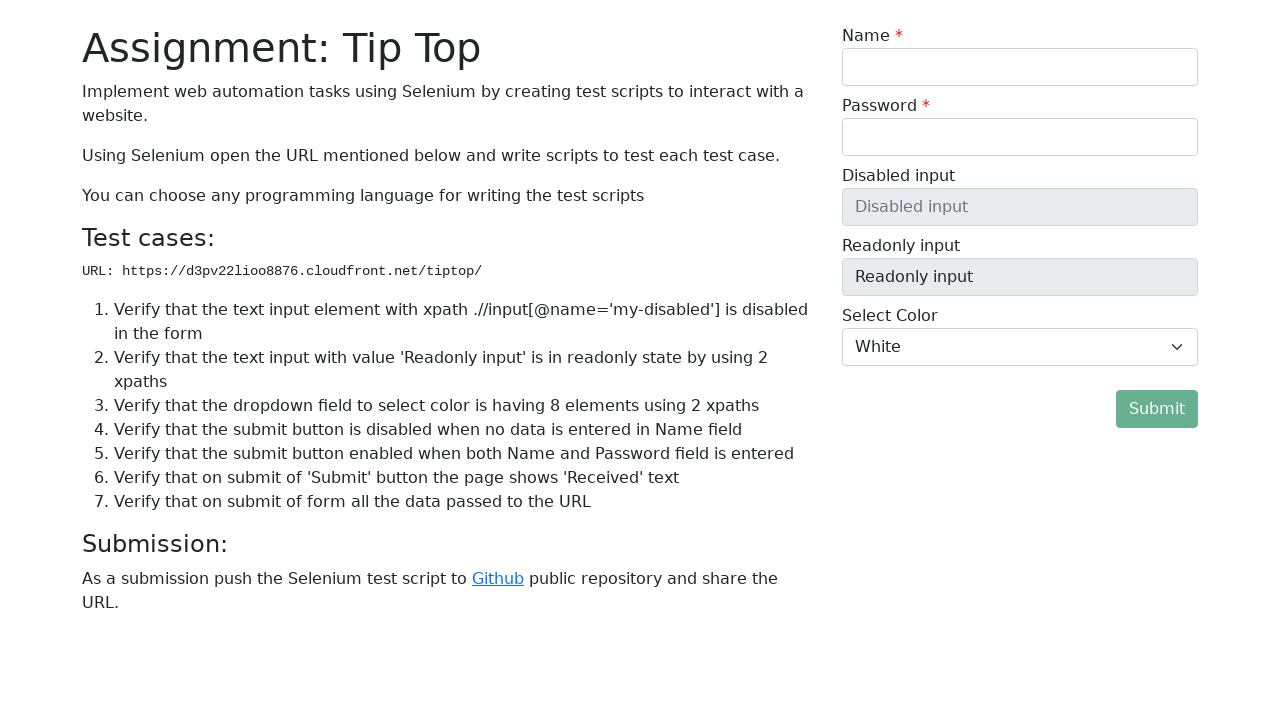

Navigated to test page
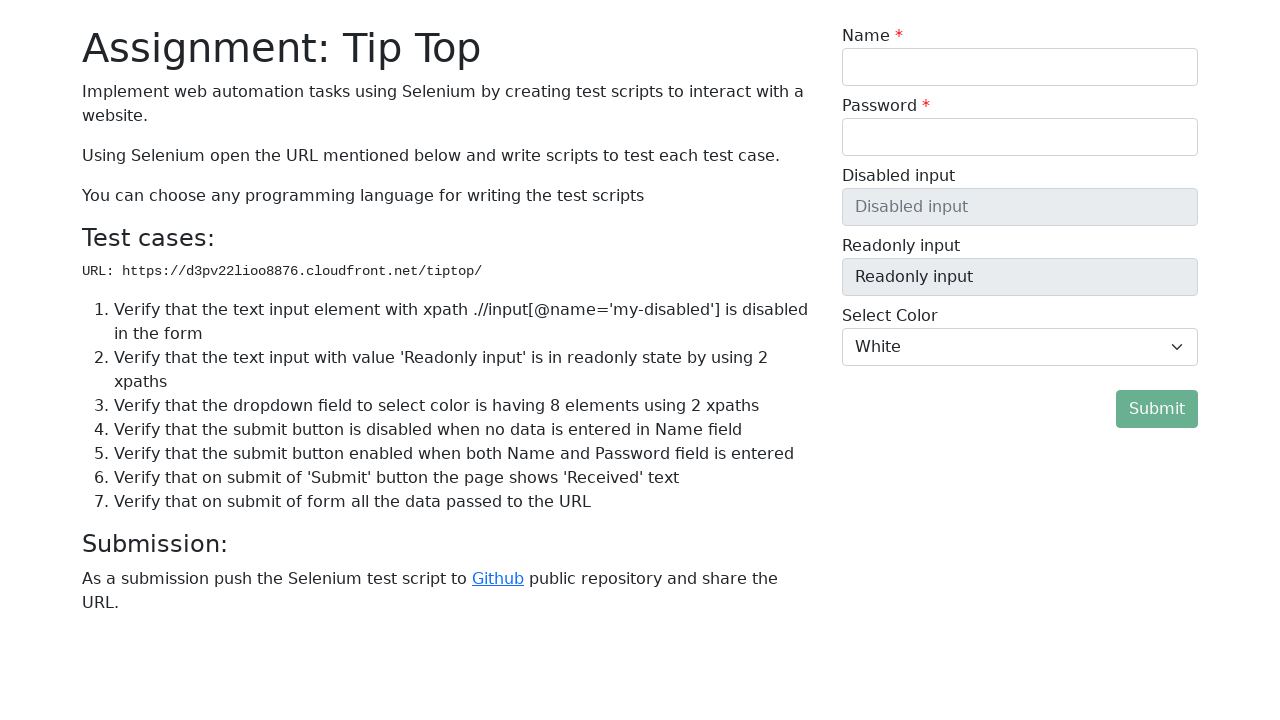

Located input field with name 'my-disabled'
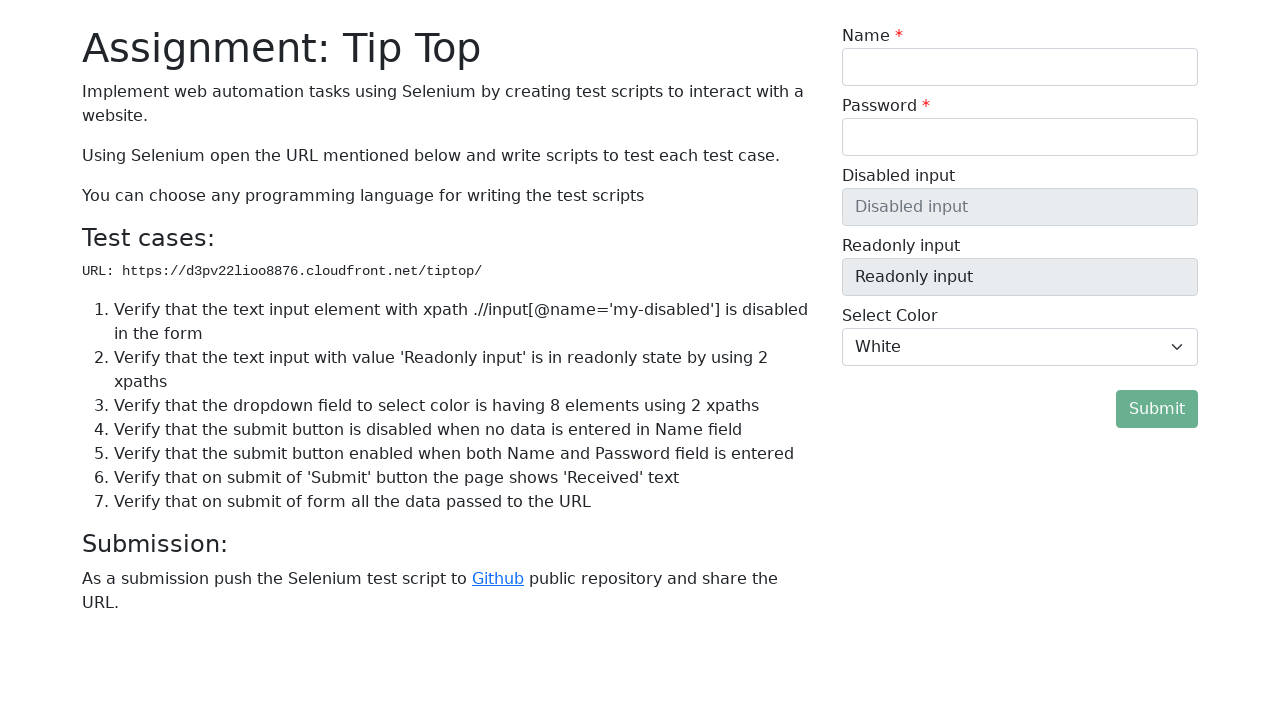

Input field became visible
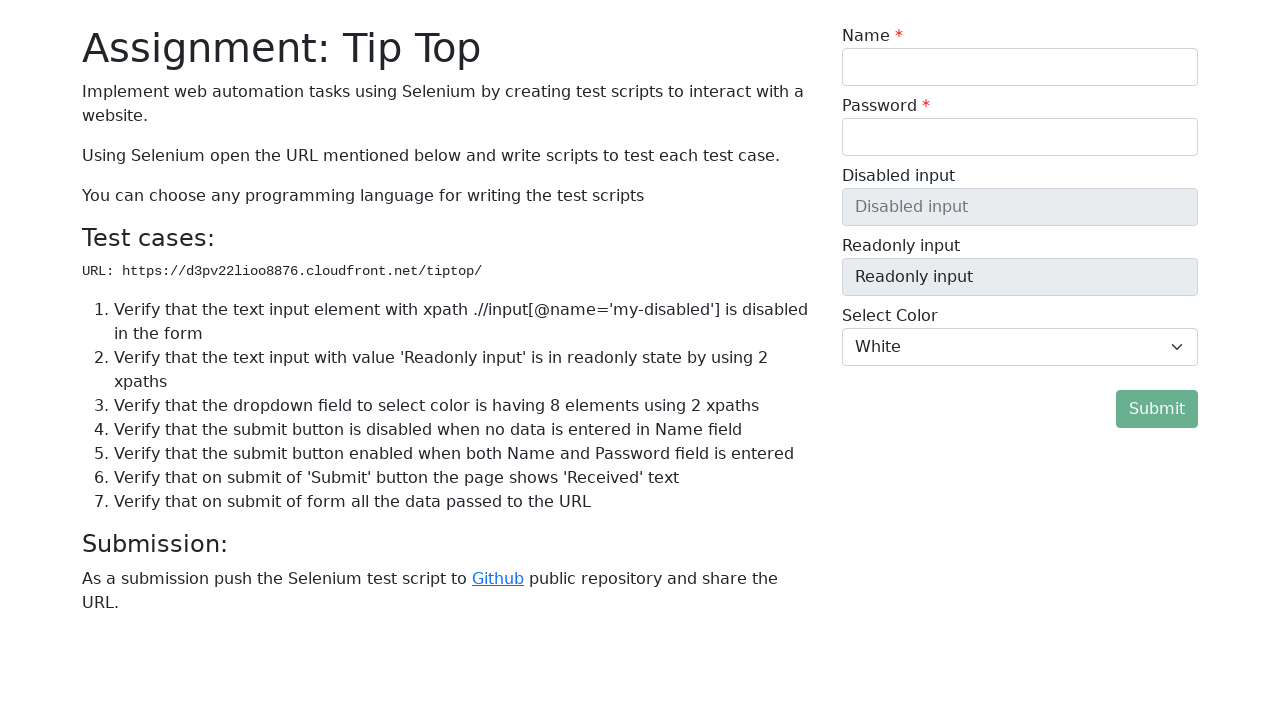

Verified that input field 'my-disabled' is in disabled state
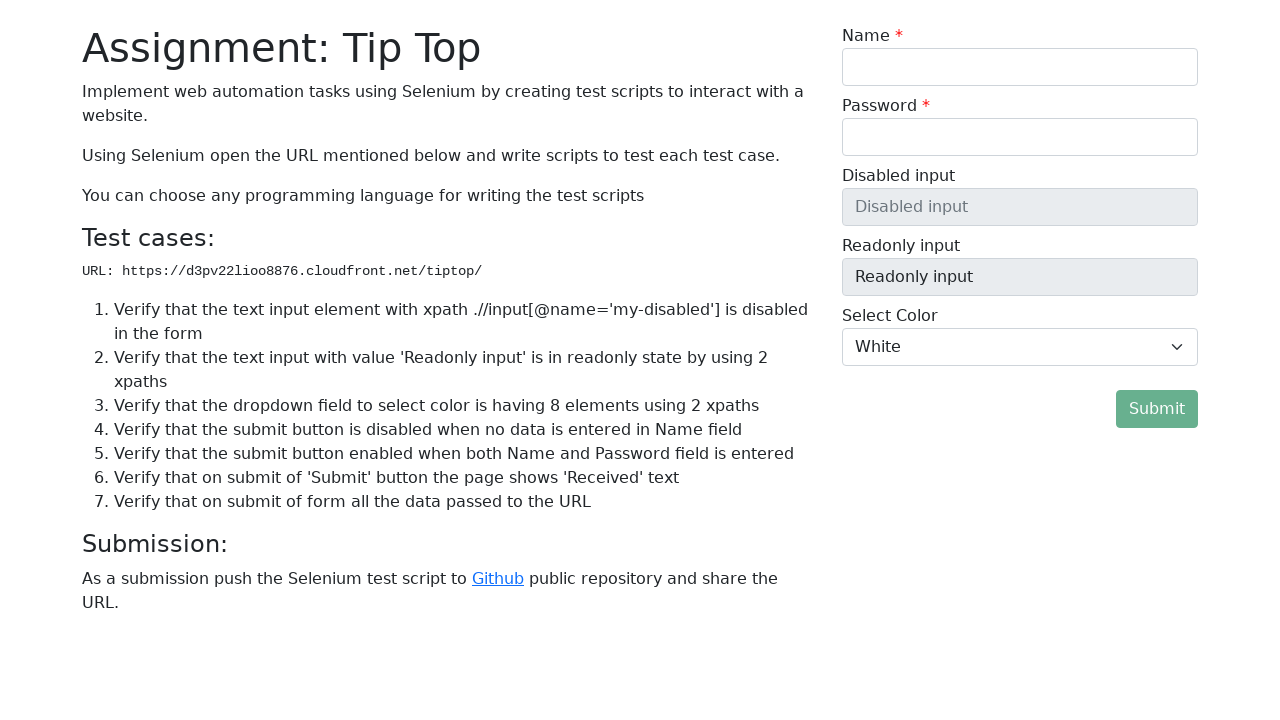

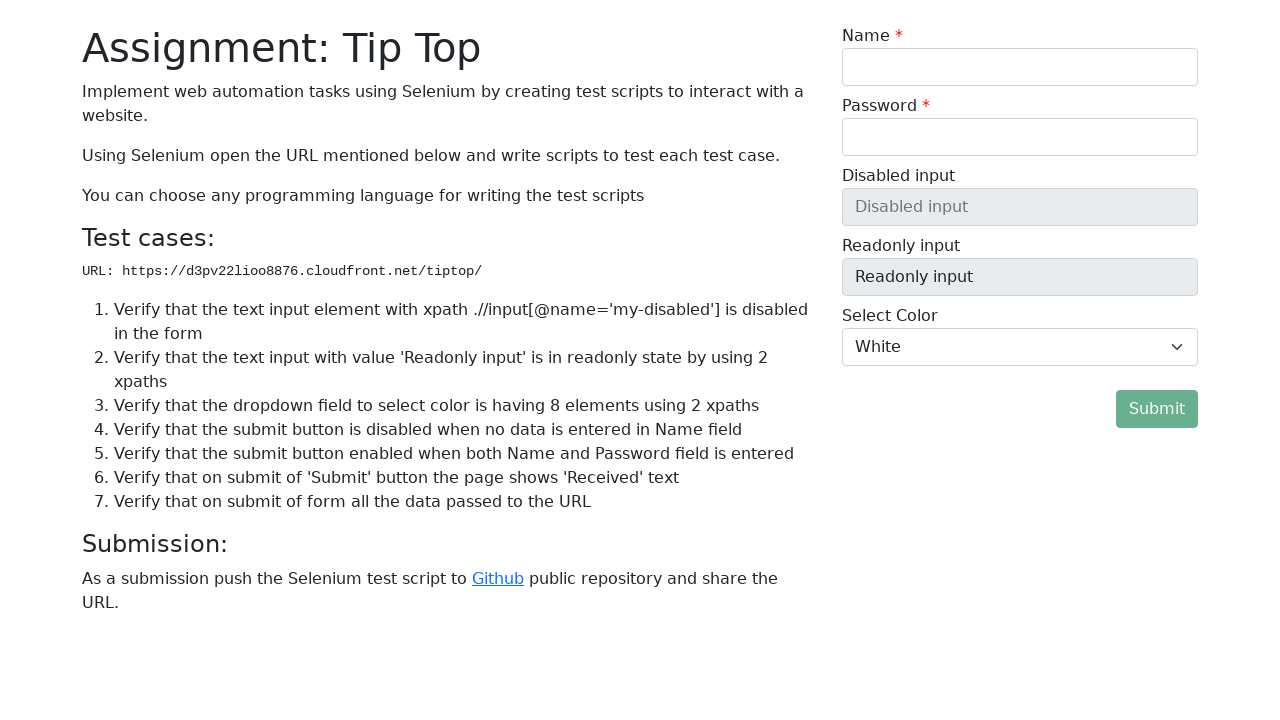